Tests the search functionality on Gepur e-commerce site by opening the search modal, entering a product search term (dress), submitting the search, and verifying that relevant product results are displayed.

Starting URL: https://gepur.com/uk

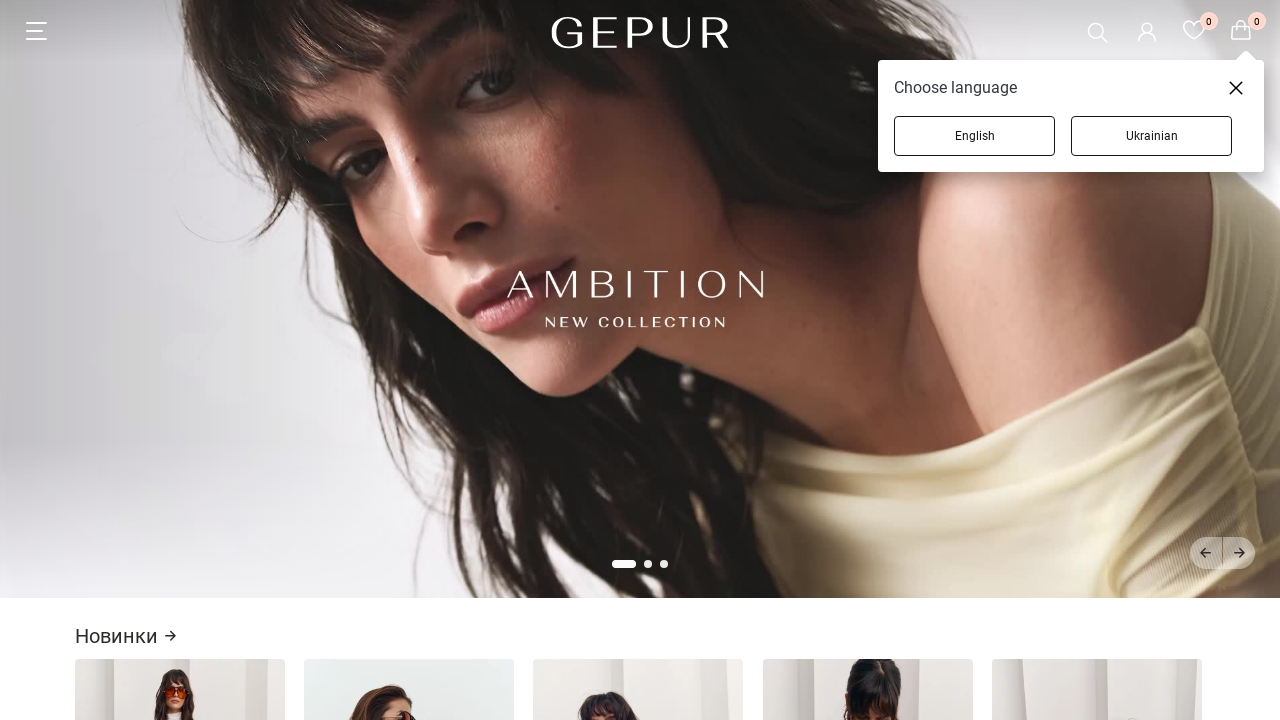

Clicked search icon to open search modal at (1098, 32) on xpath=//div[@class='styles_search__3RqsL']
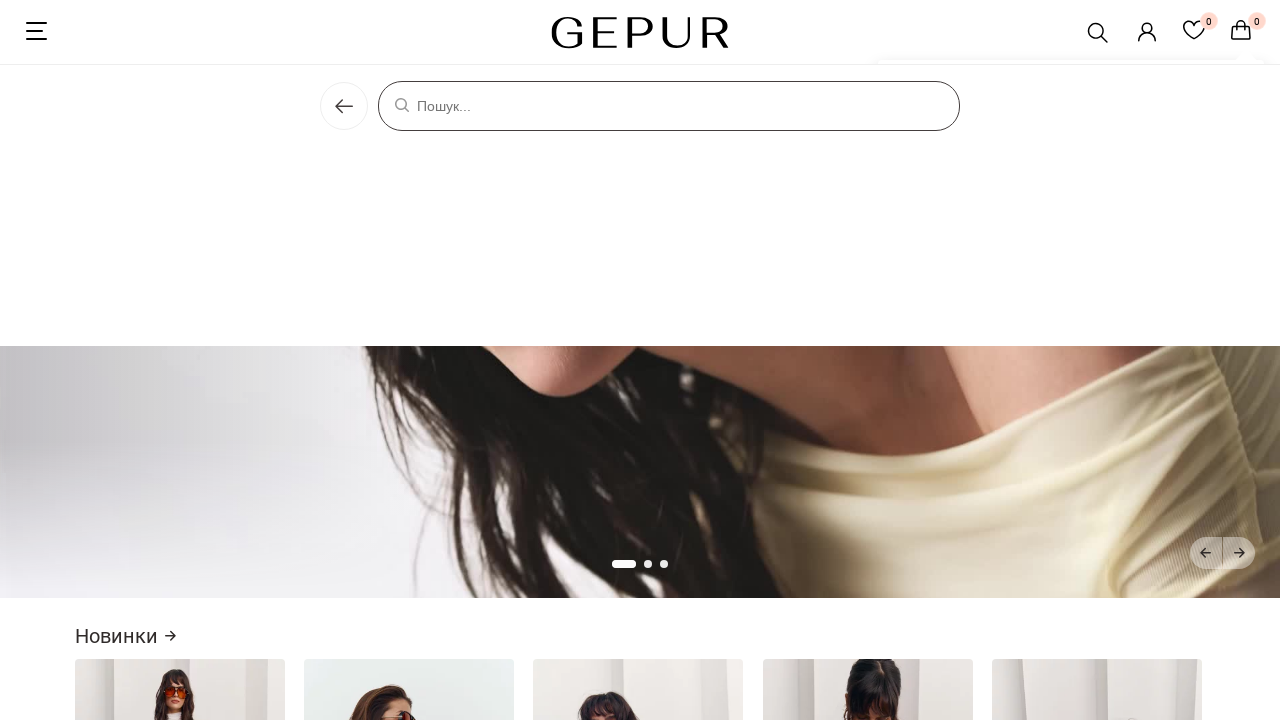

Search modal became visible
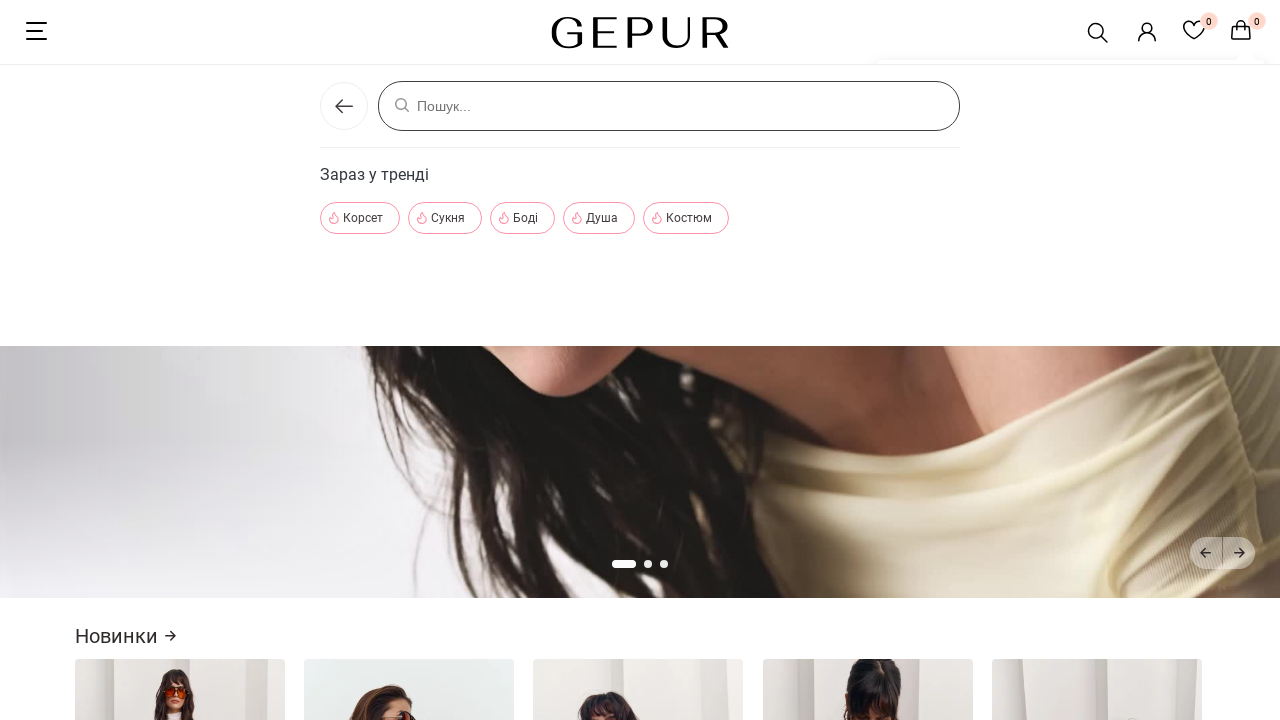

Filled search input with 'Платье' (dress) on xpath=//input[@type='search']
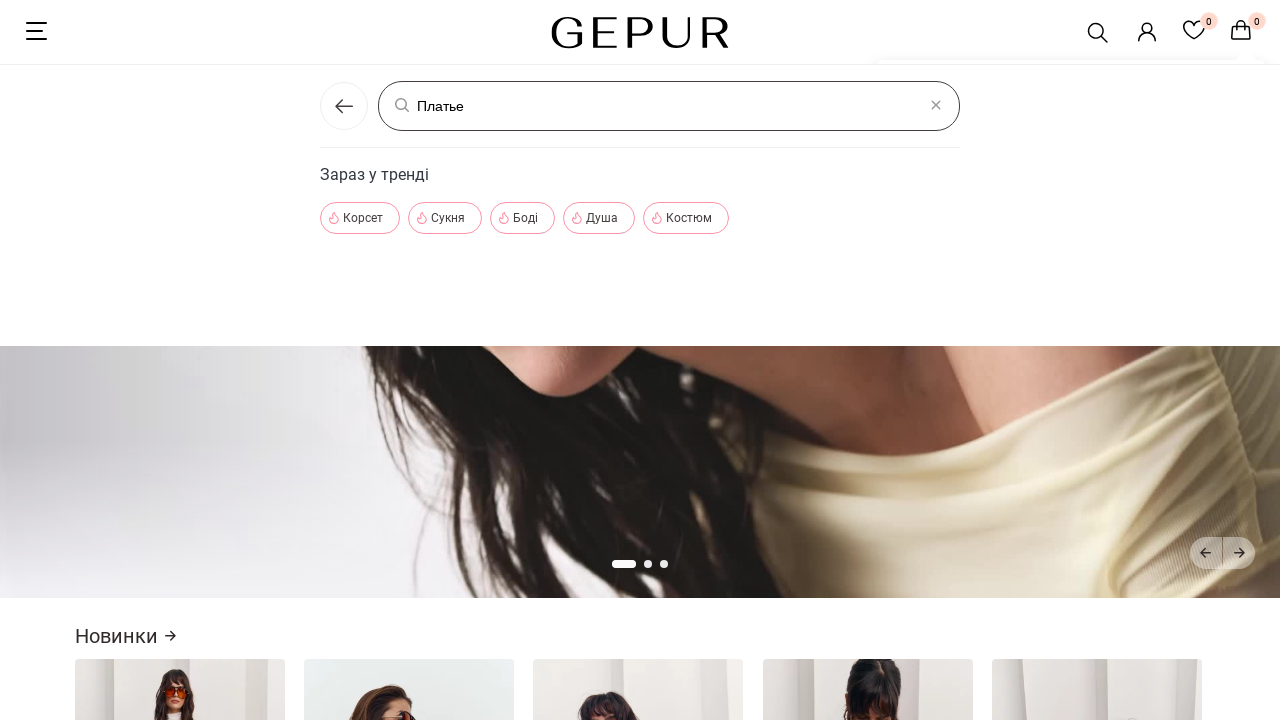

Clicked submit button to search for dress products at (402, 105) on xpath=//button[@type='submit']
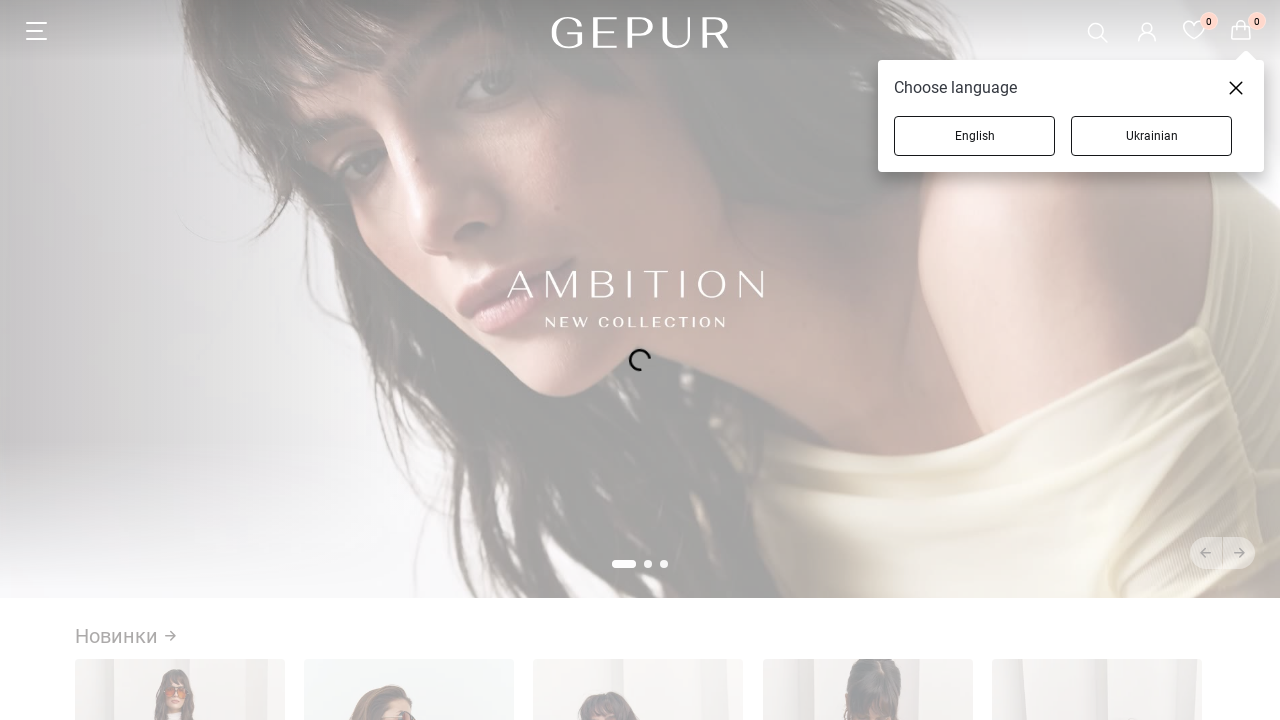

Search results loaded with dress product links
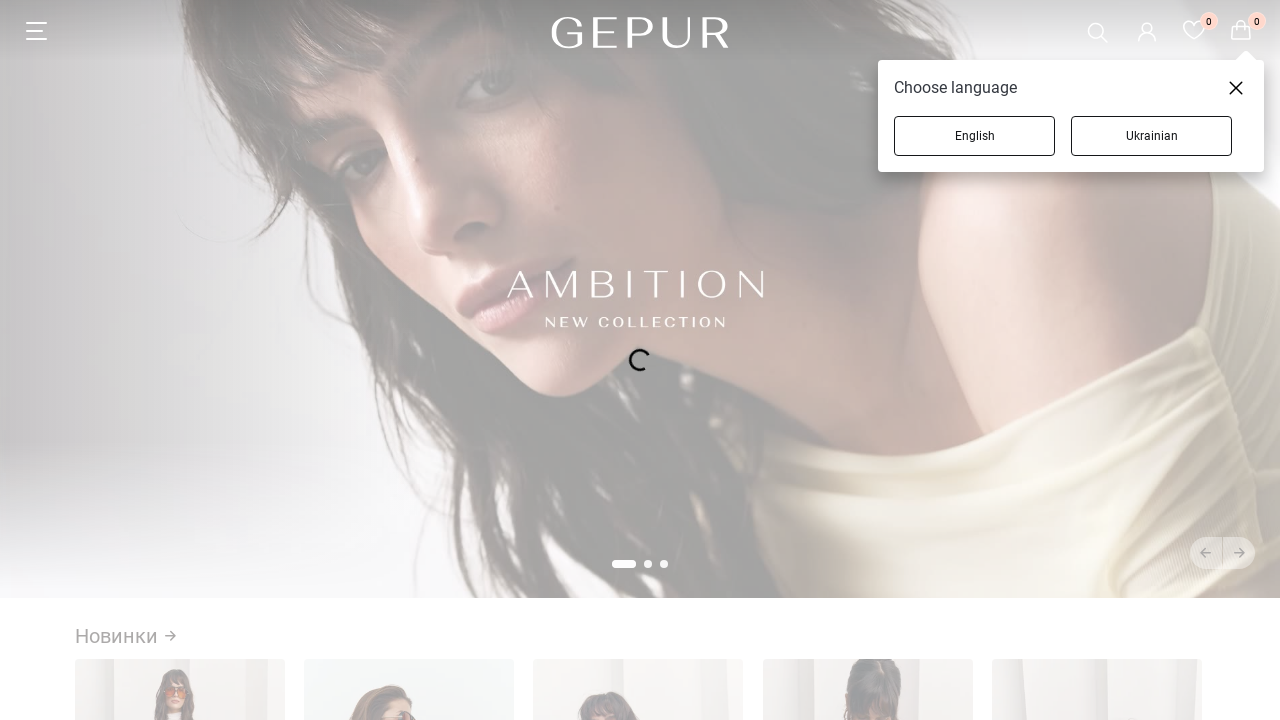

Verified 44 dress products are displayed in search results
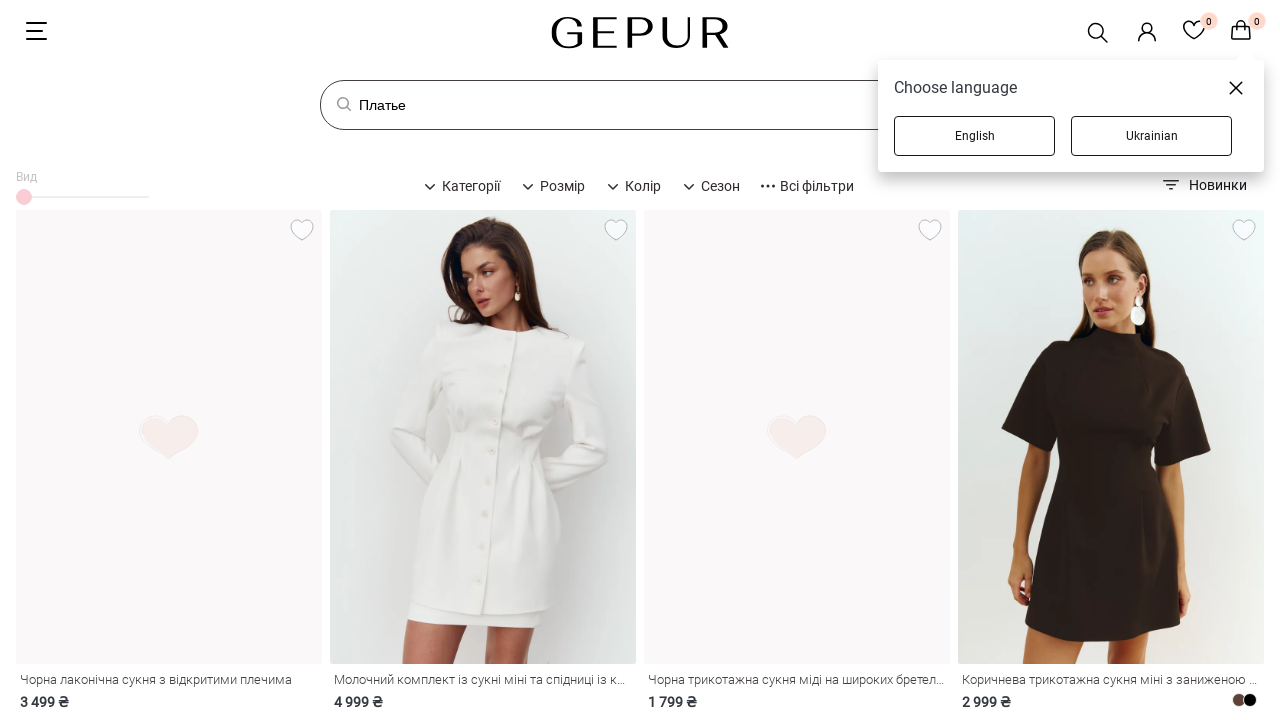

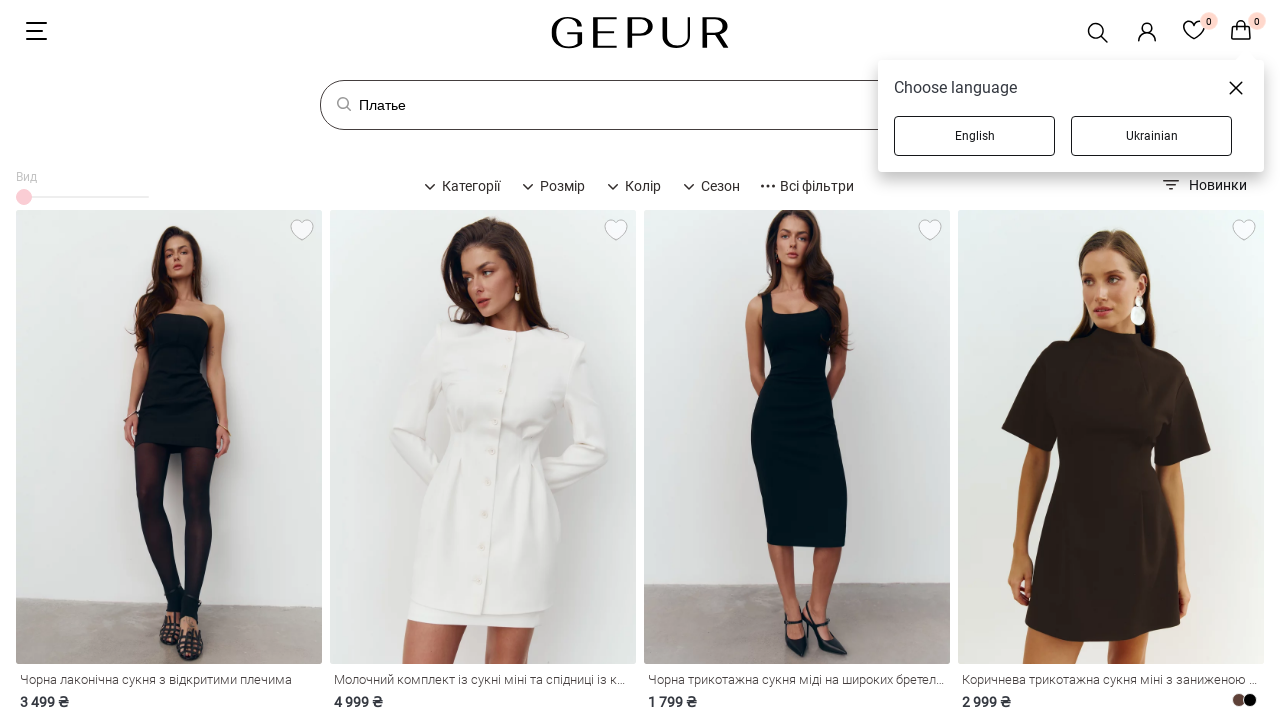